Tests successful login and verifies that 6 products are displayed on the inventory page

Starting URL: https://www.saucedemo.com/

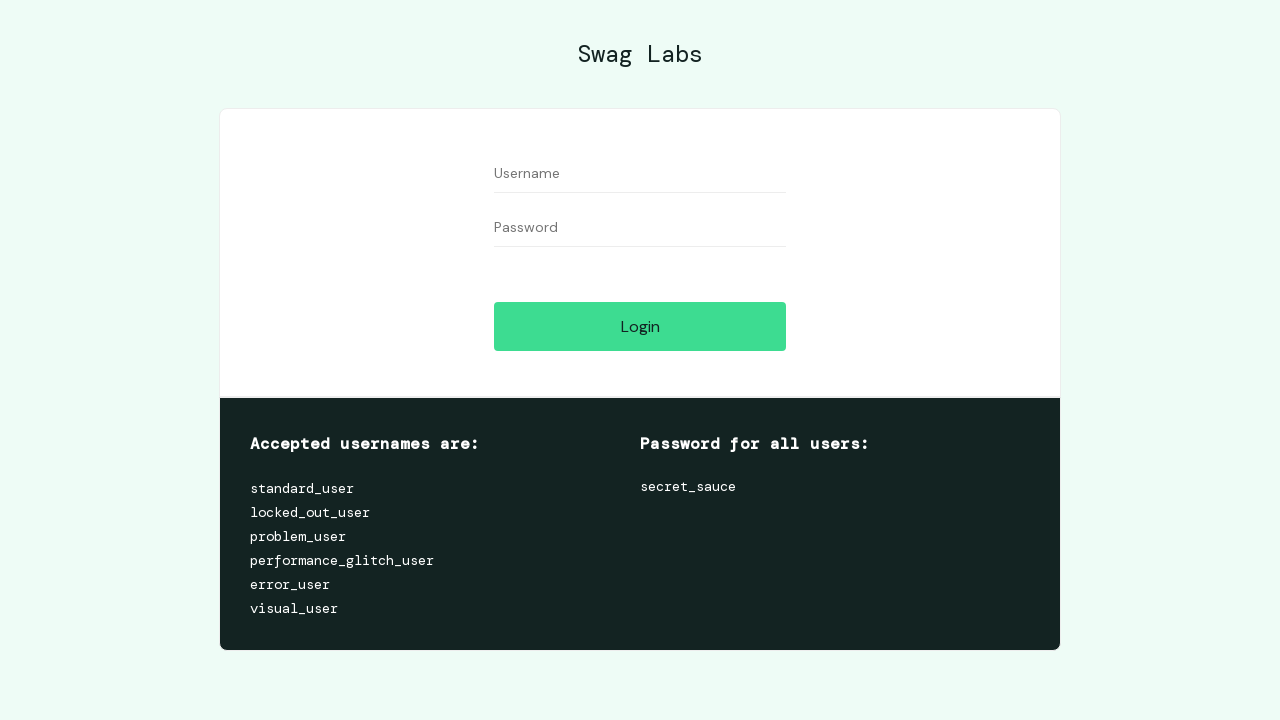

Filled username field with 'standard_user' on #user-name
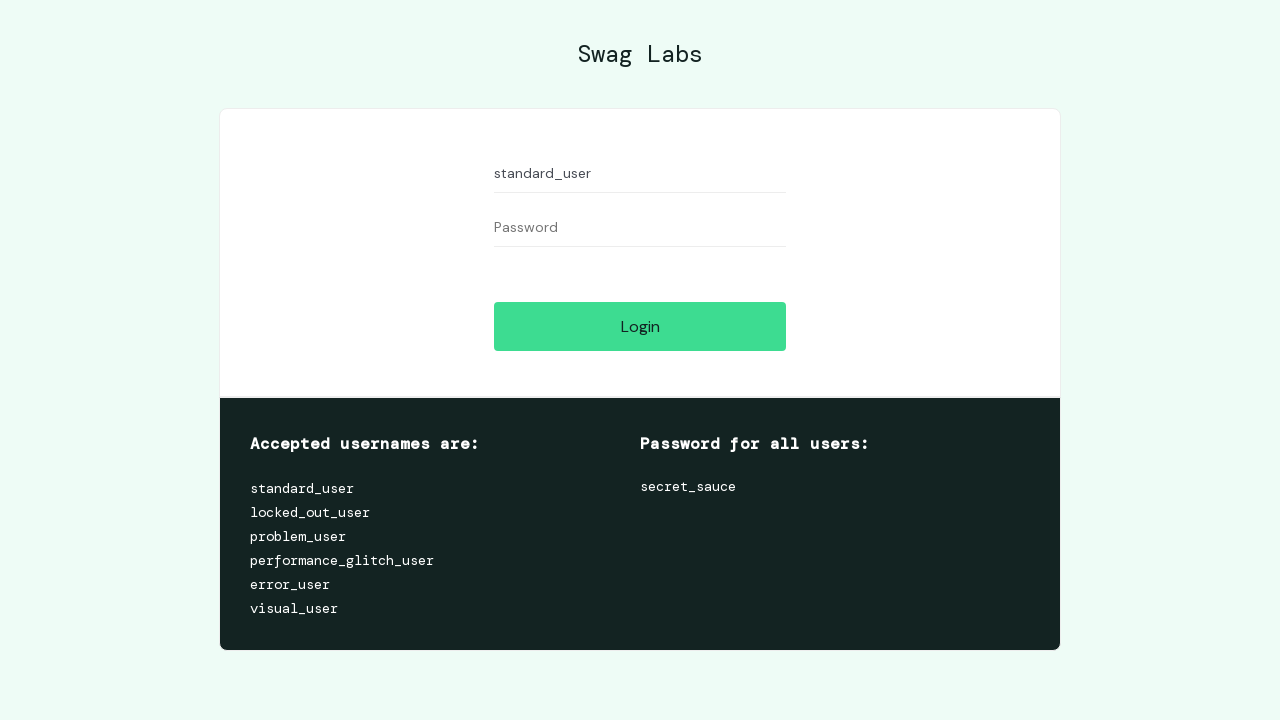

Filled password field with 'secret_sauce' on #password
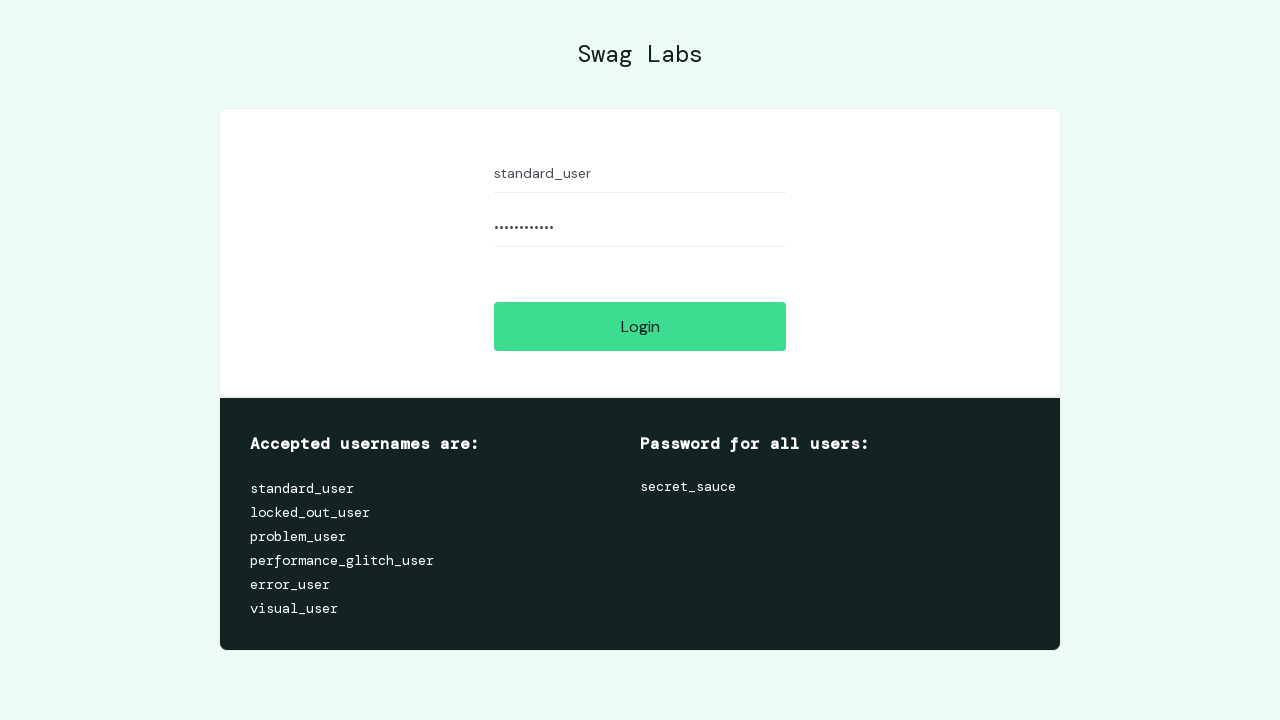

Clicked login button at (640, 326) on #login-button
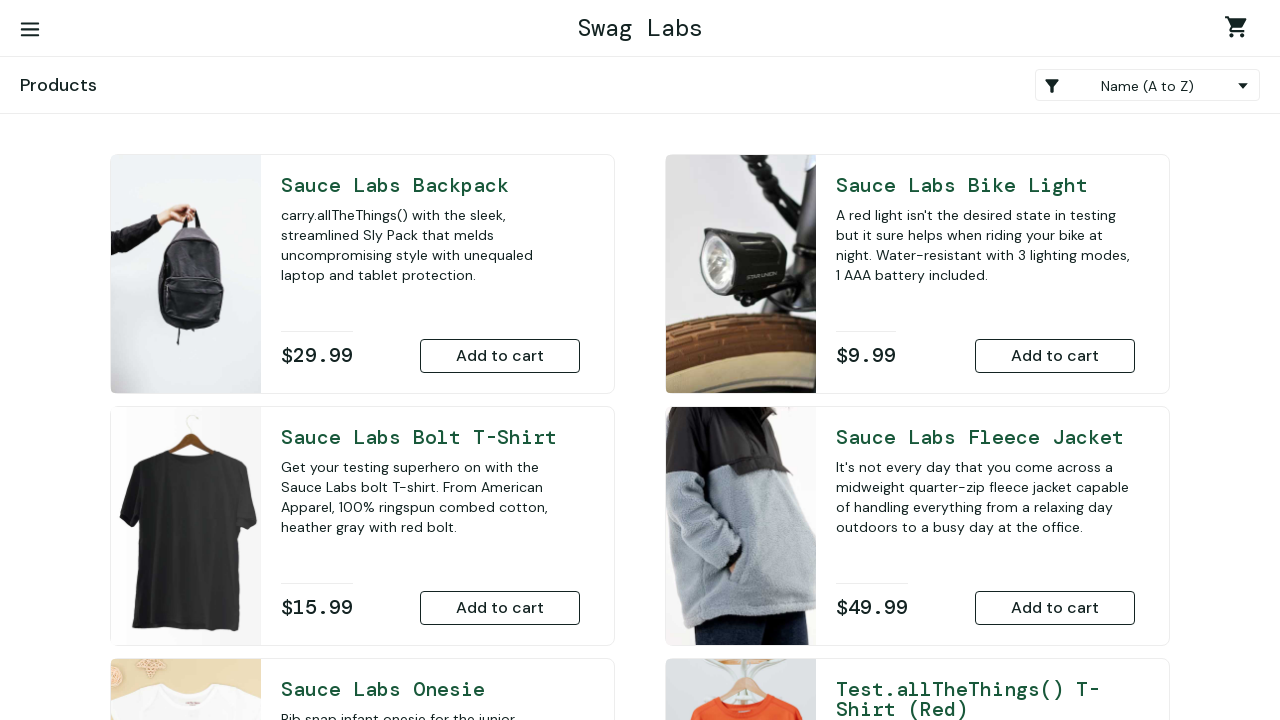

Successfully logged in and navigated to inventory page
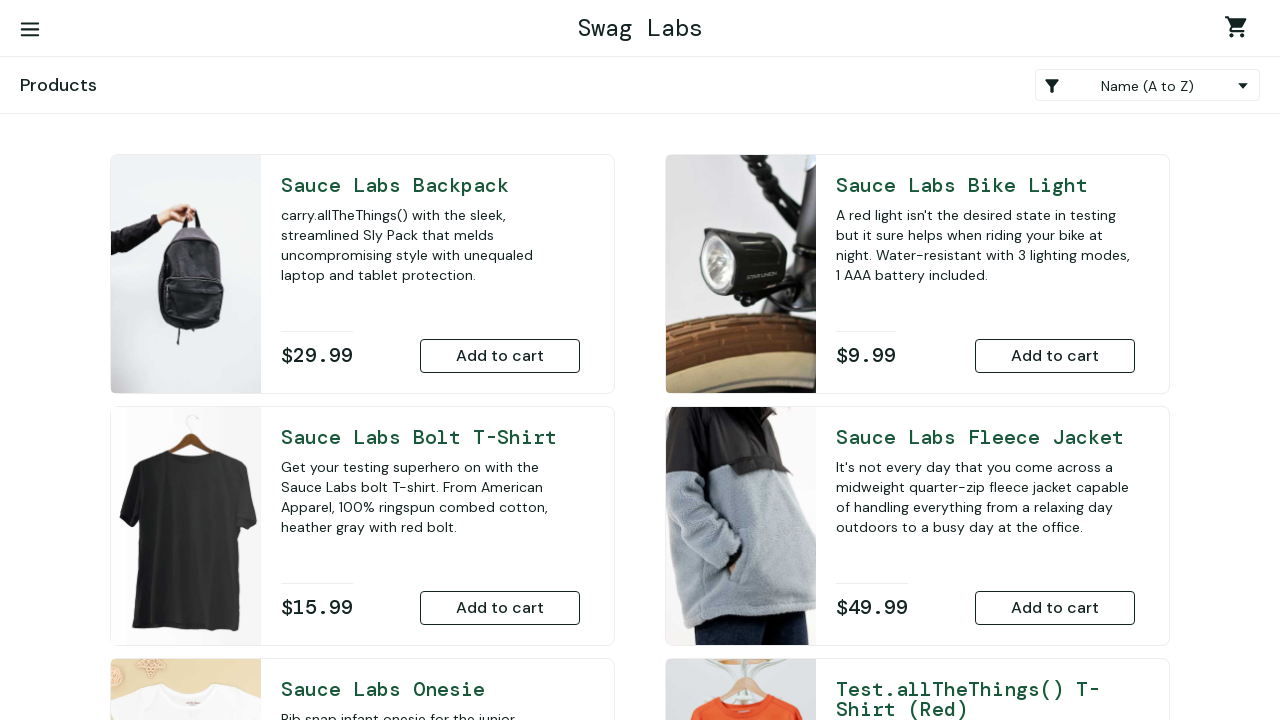

Located all product elements on inventory page
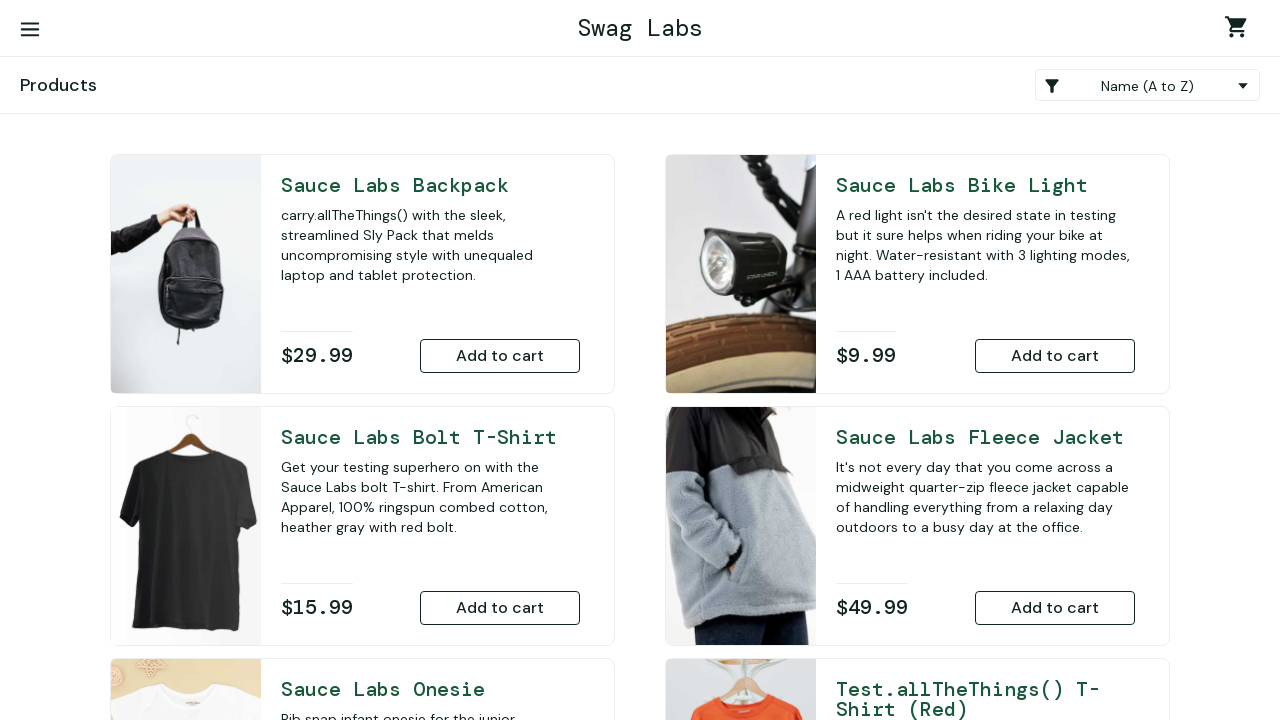

Confirmed first product is visible - 6 products are displayed on inventory page
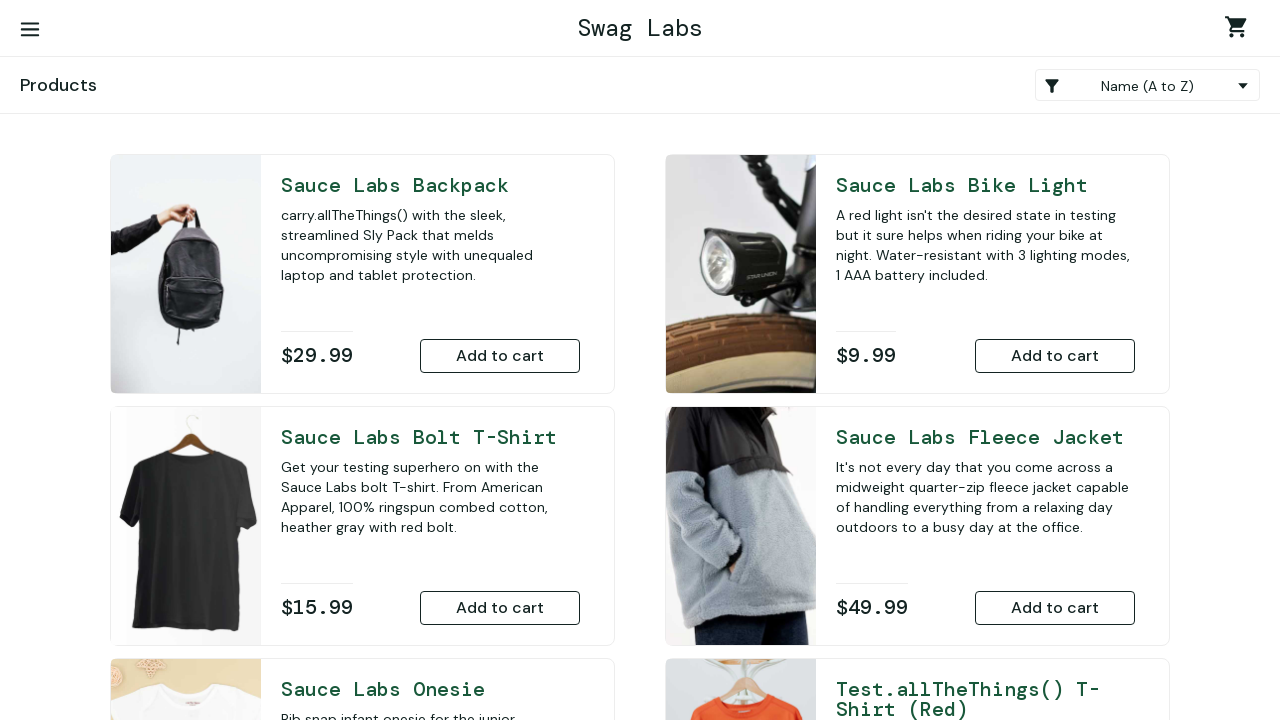

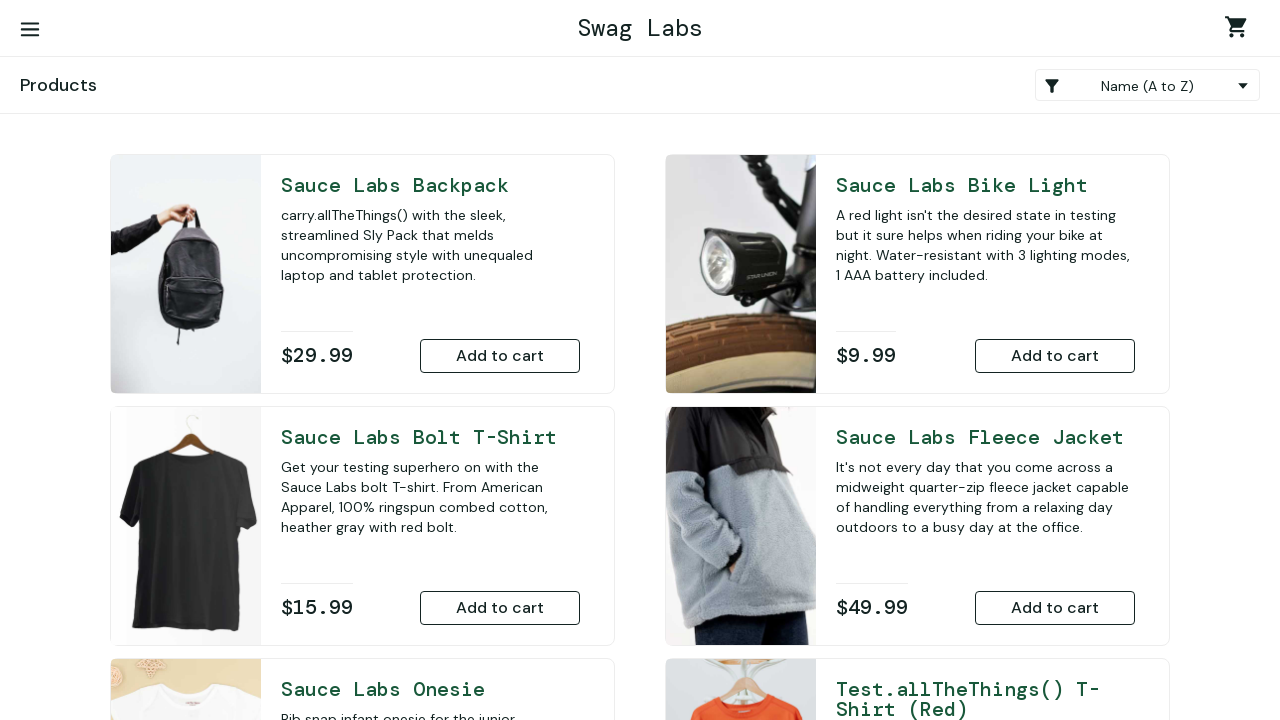